Tests navigation from ToolsQA training page to DemoQA site by clicking a demo site link and verifying the new tab opens to the correct URL.

Starting URL: https://www.toolsqa.com/selenium-training/

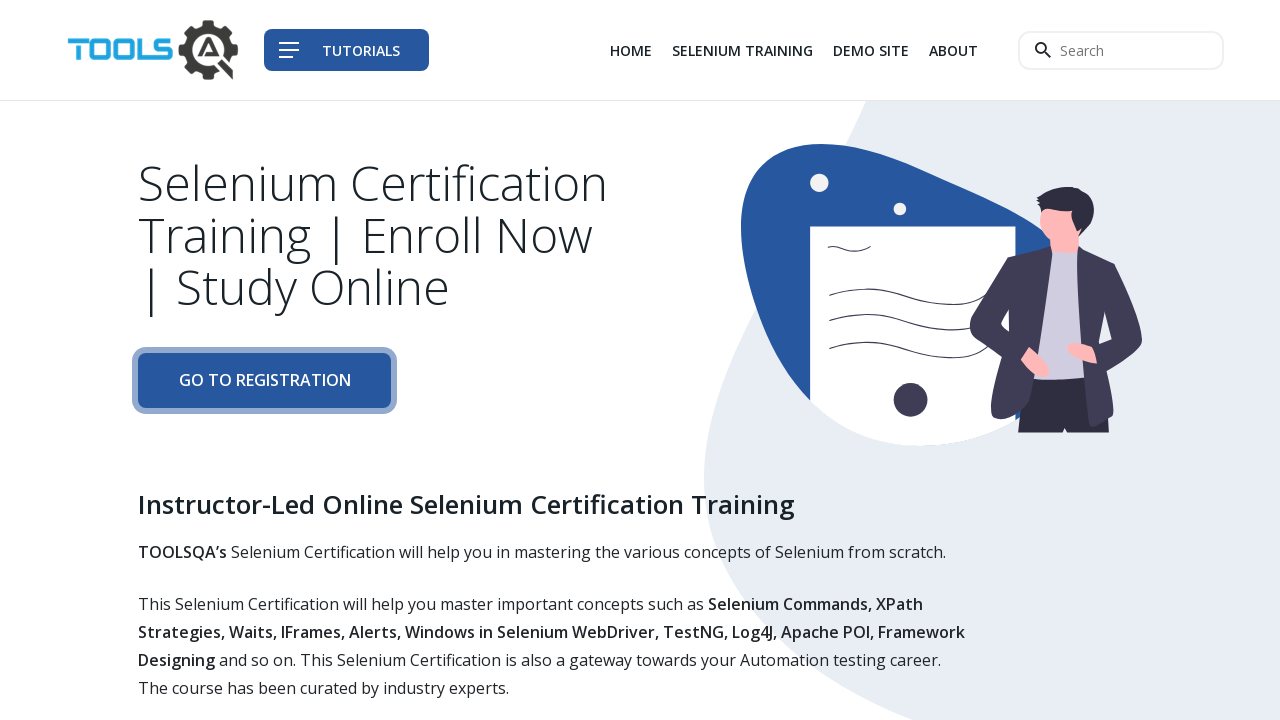

Clicked on the demo site link (3rd navigation item) to open new tab at (871, 50) on div.col-auto li:nth-child(3) a
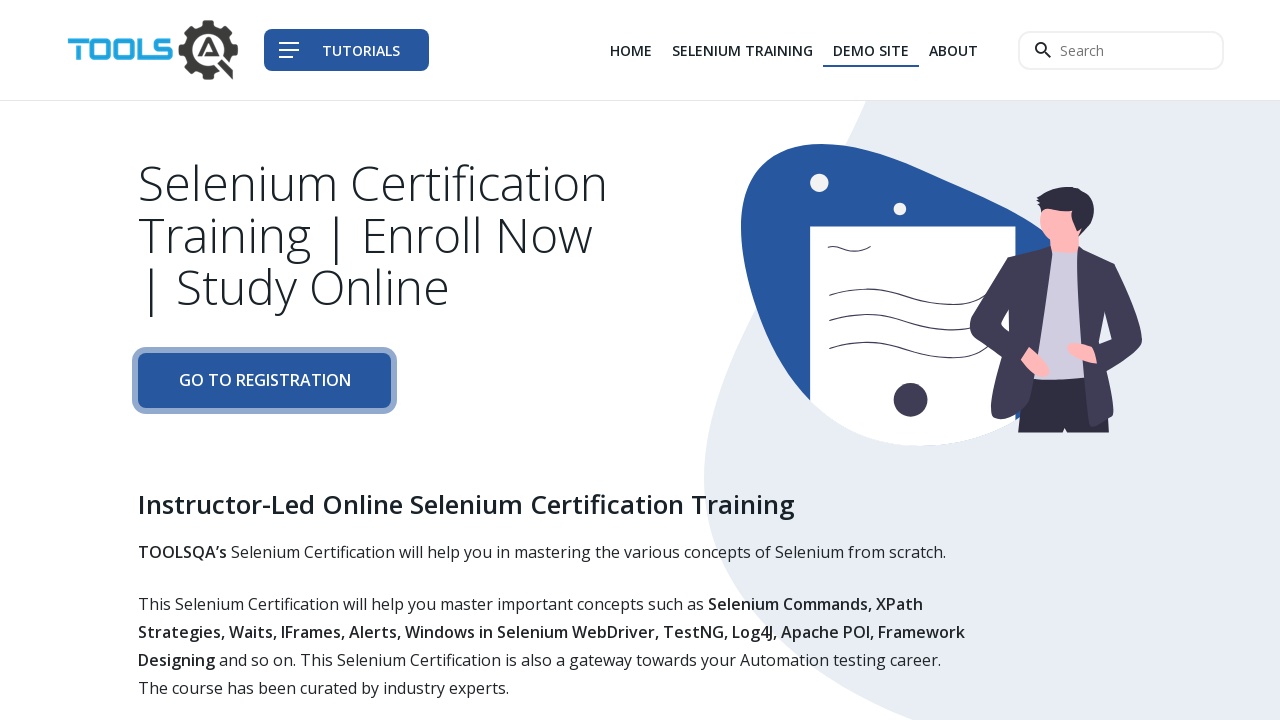

Captured new tab/page object
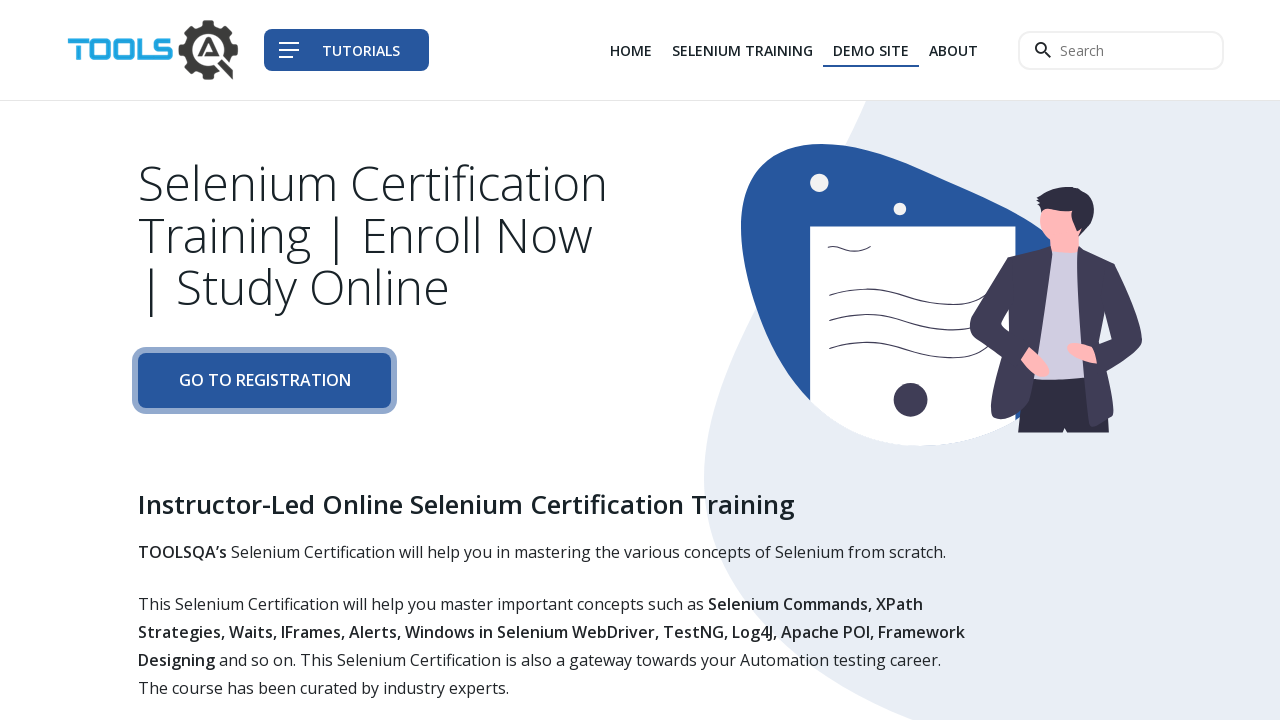

New page loaded successfully
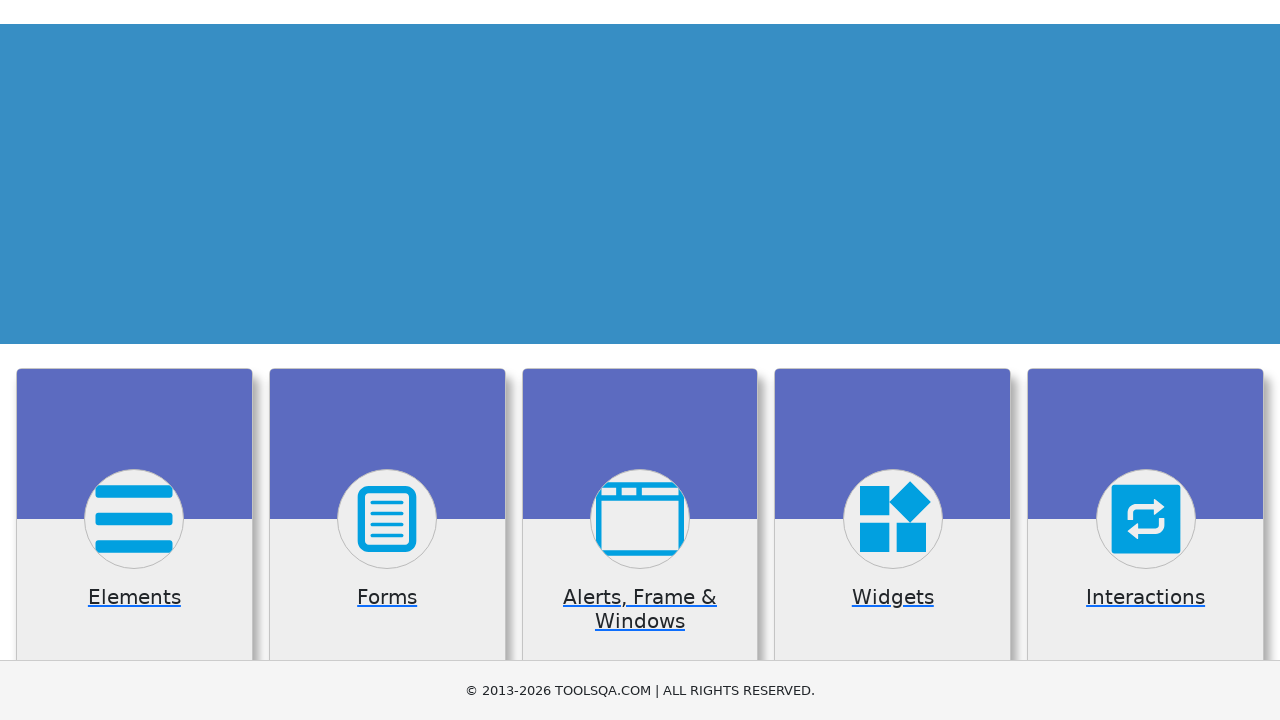

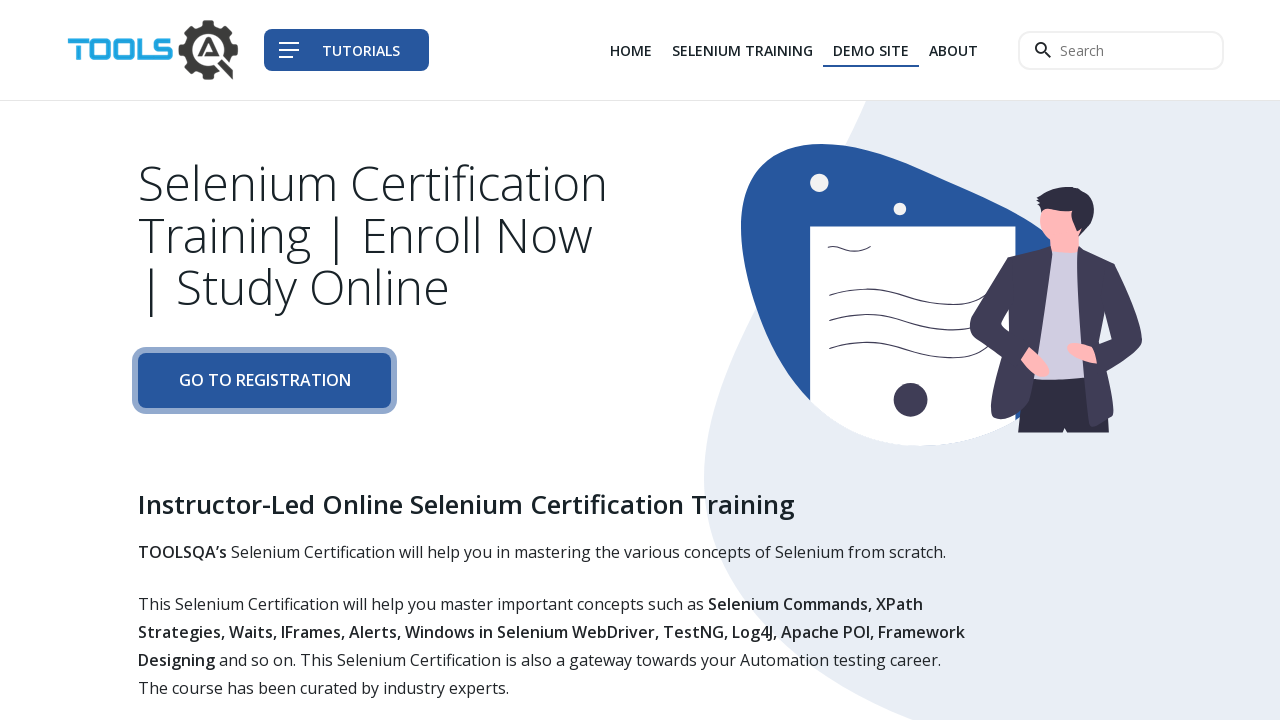